Tests double-click functionality on a button element on the DemoQA buttons practice page

Starting URL: https://demoqa.com/buttons

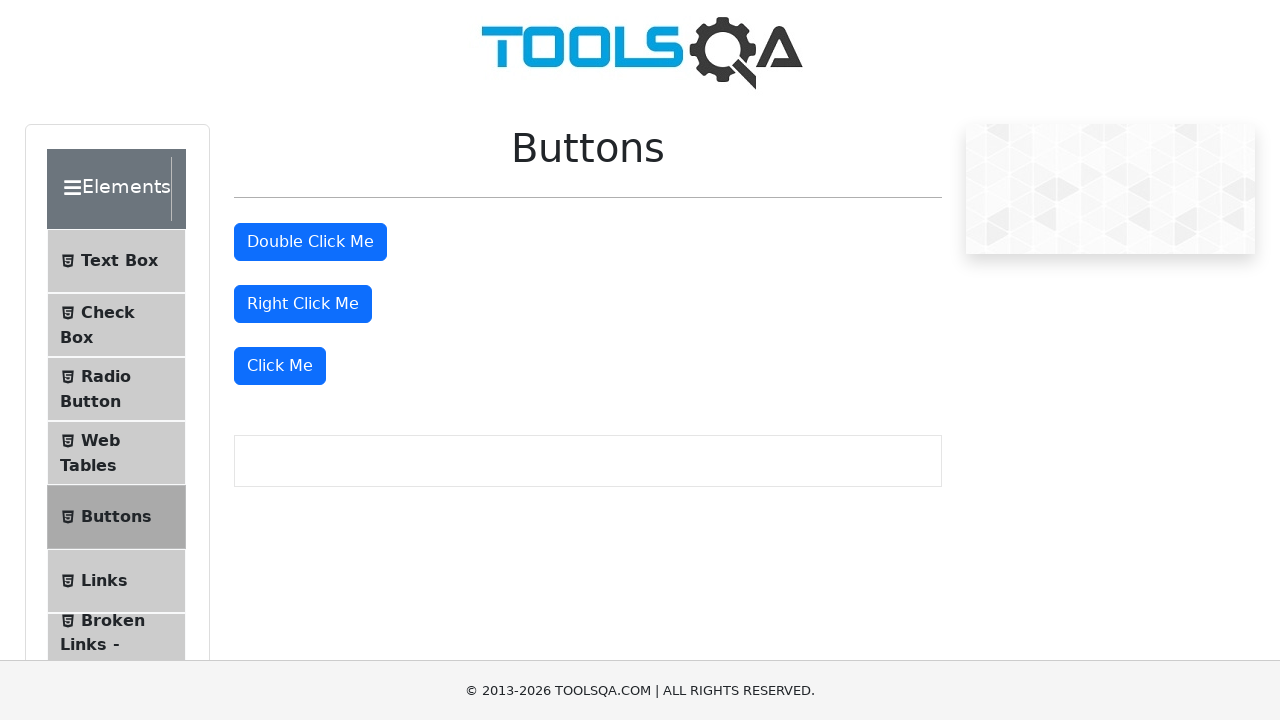

Navigated to DemoQA buttons practice page
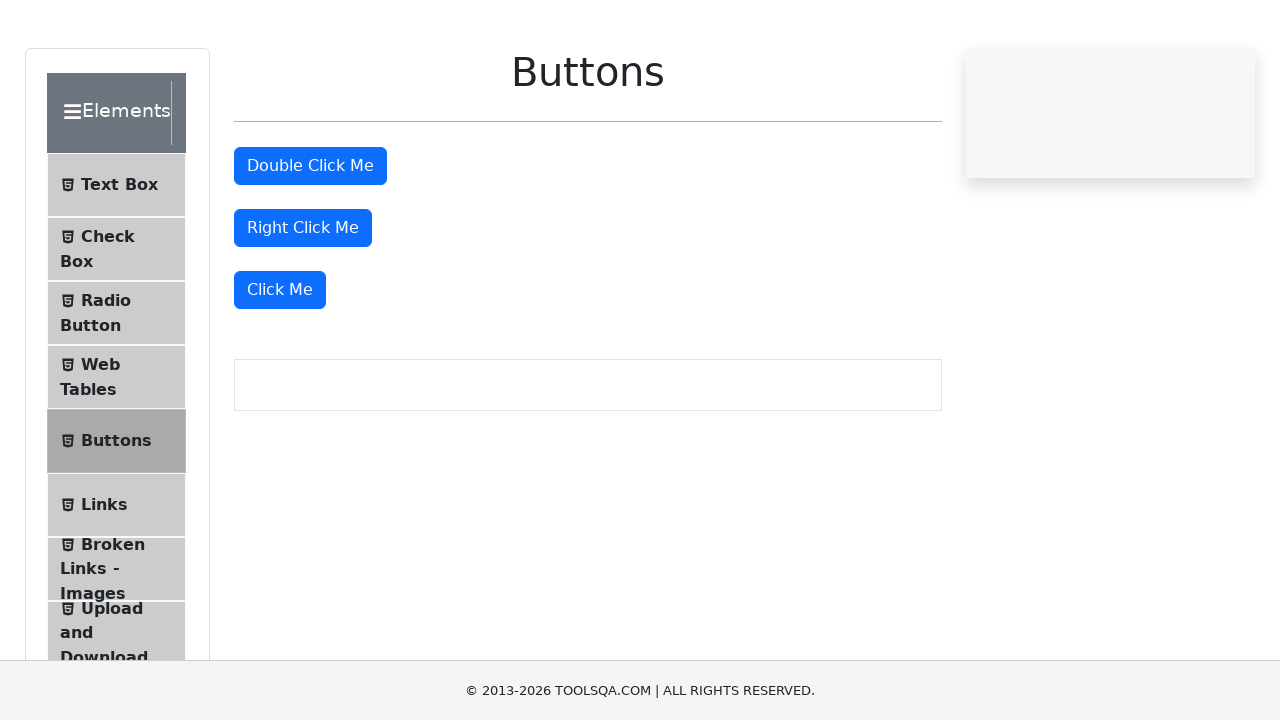

Double-clicked the double click button at (310, 242) on #doubleClickBtn
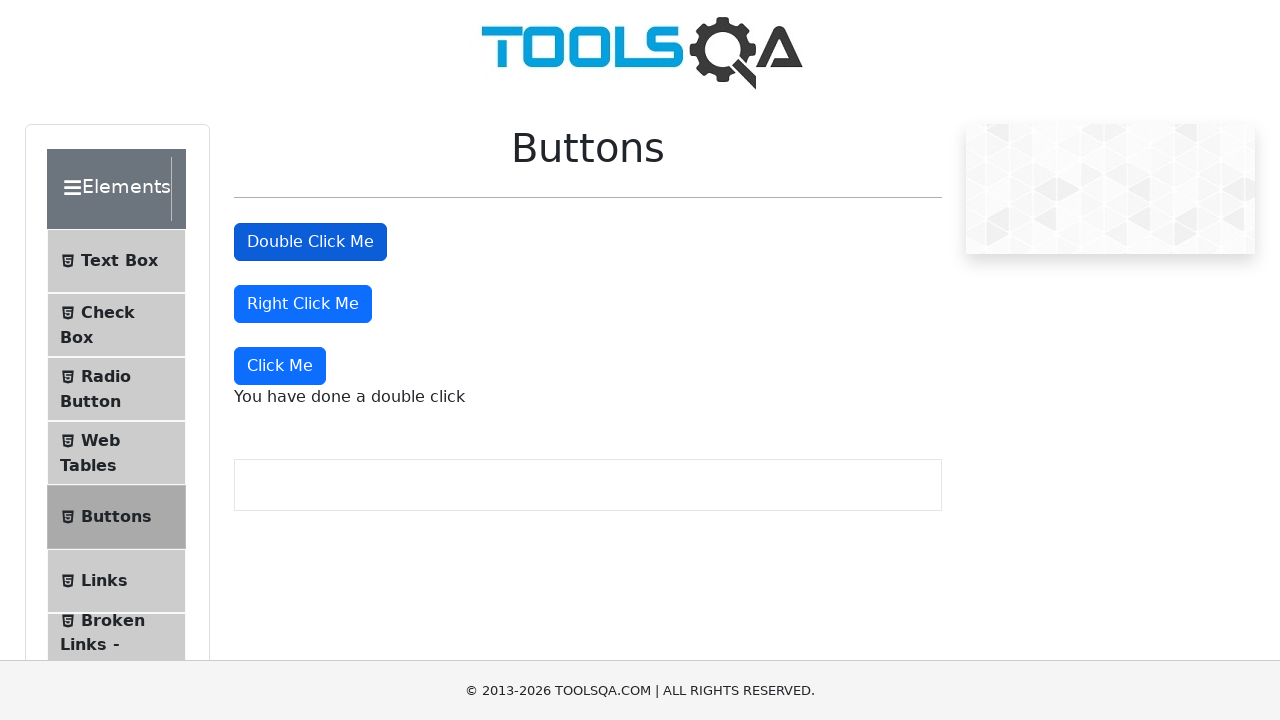

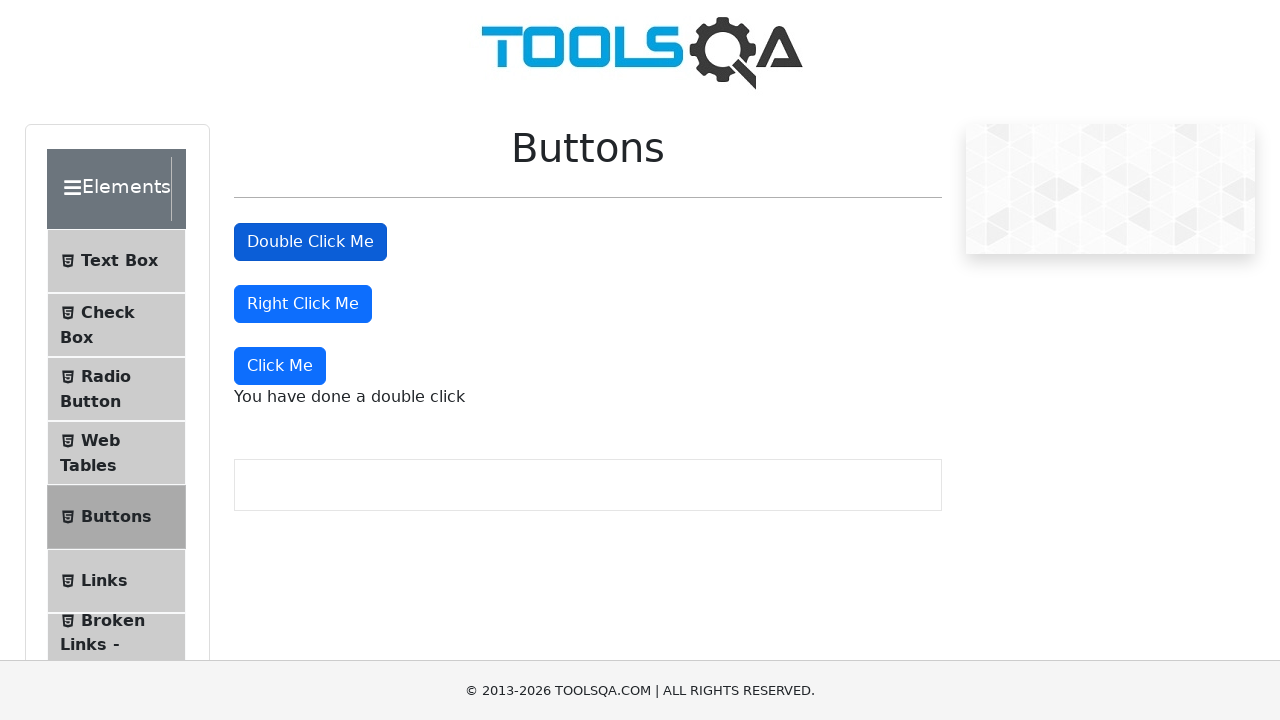